Navigates to the Heroku test application and clicks on the "Inputs" link to access the inputs page

Starting URL: https://the-internet.herokuapp.com/

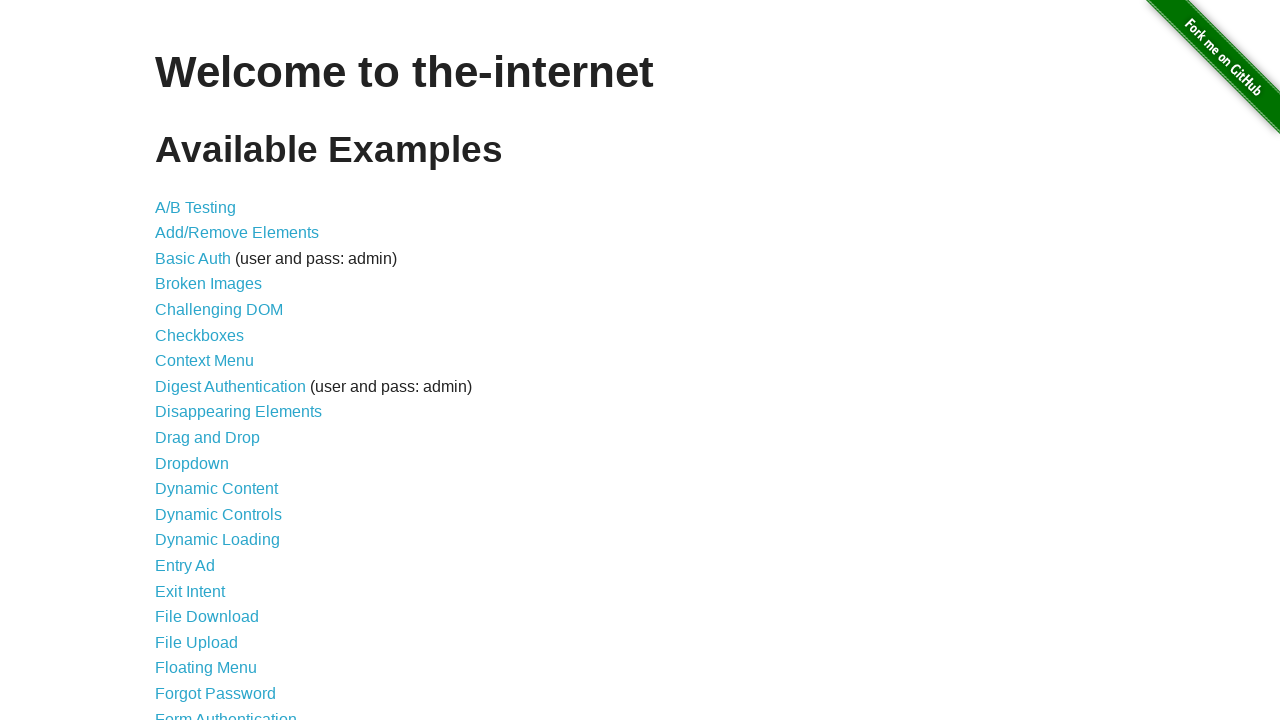

Navigated to Heroku test application homepage
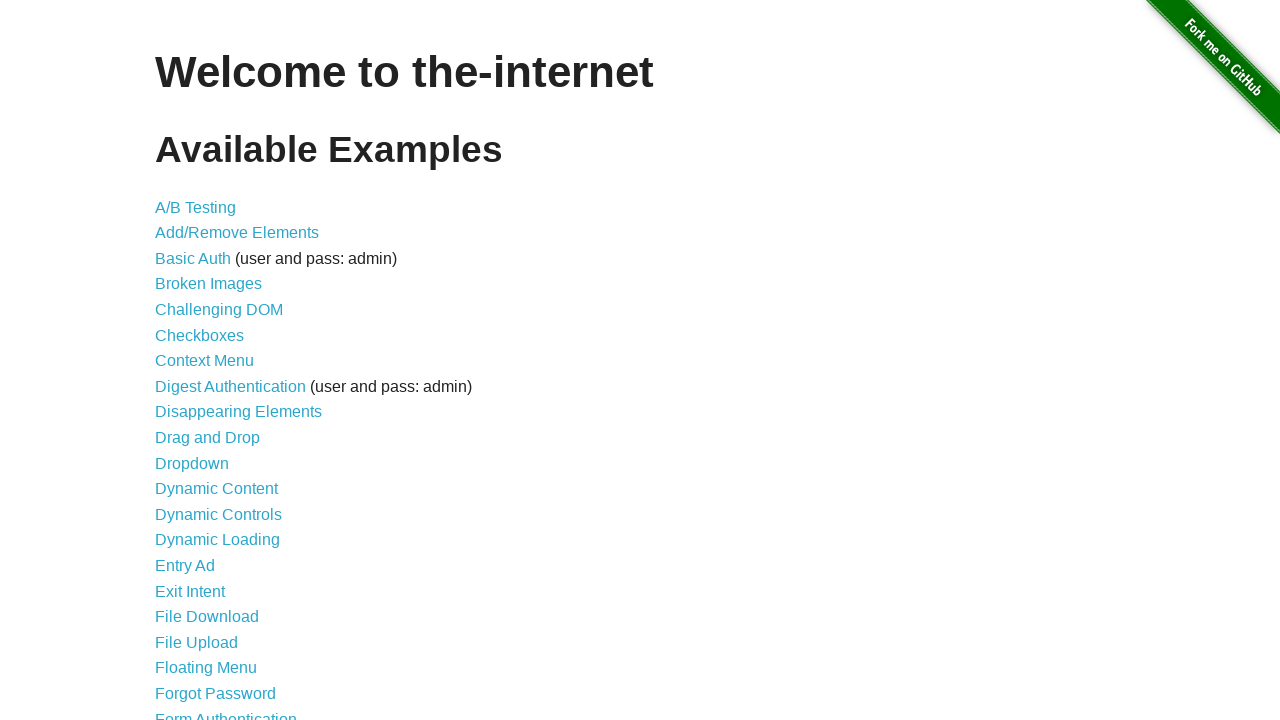

Clicked on the 'Inputs' link to access the inputs page at (176, 361) on text=Inputs
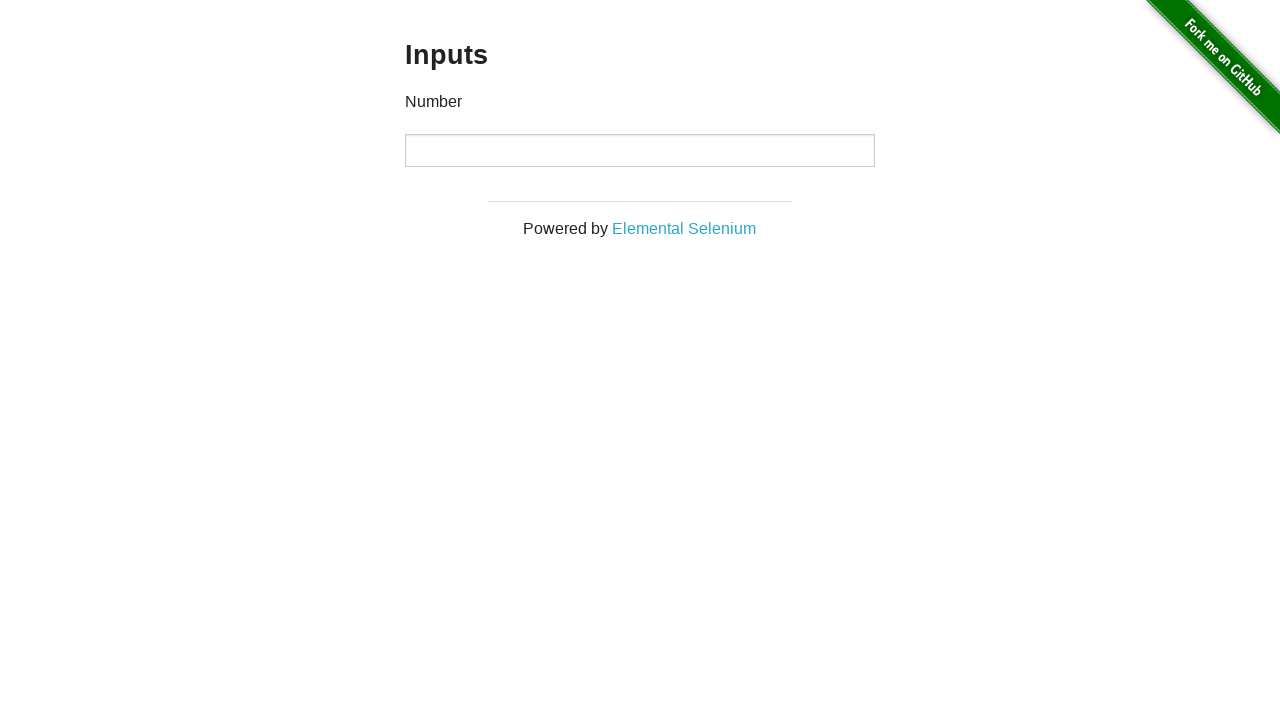

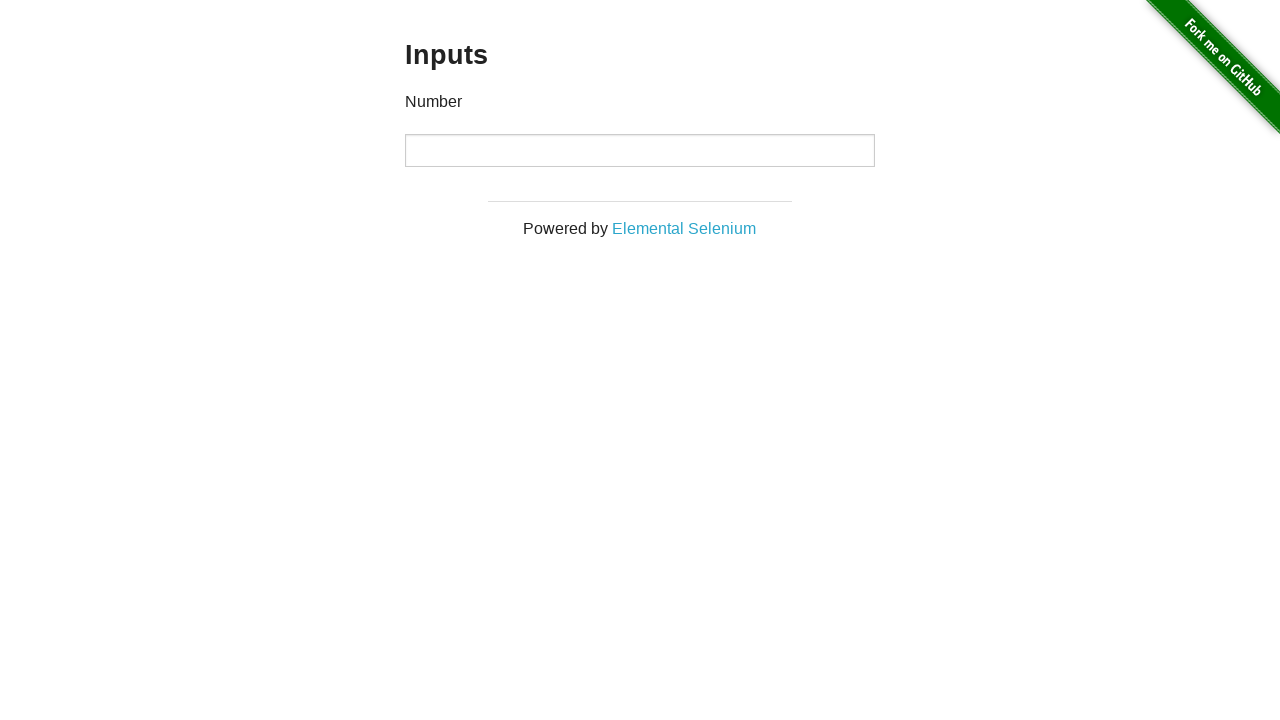